Navigates to CRM application and clicks on Sign In link to verify it redirects to the login page

Starting URL: https://automationplayground.com/crm/

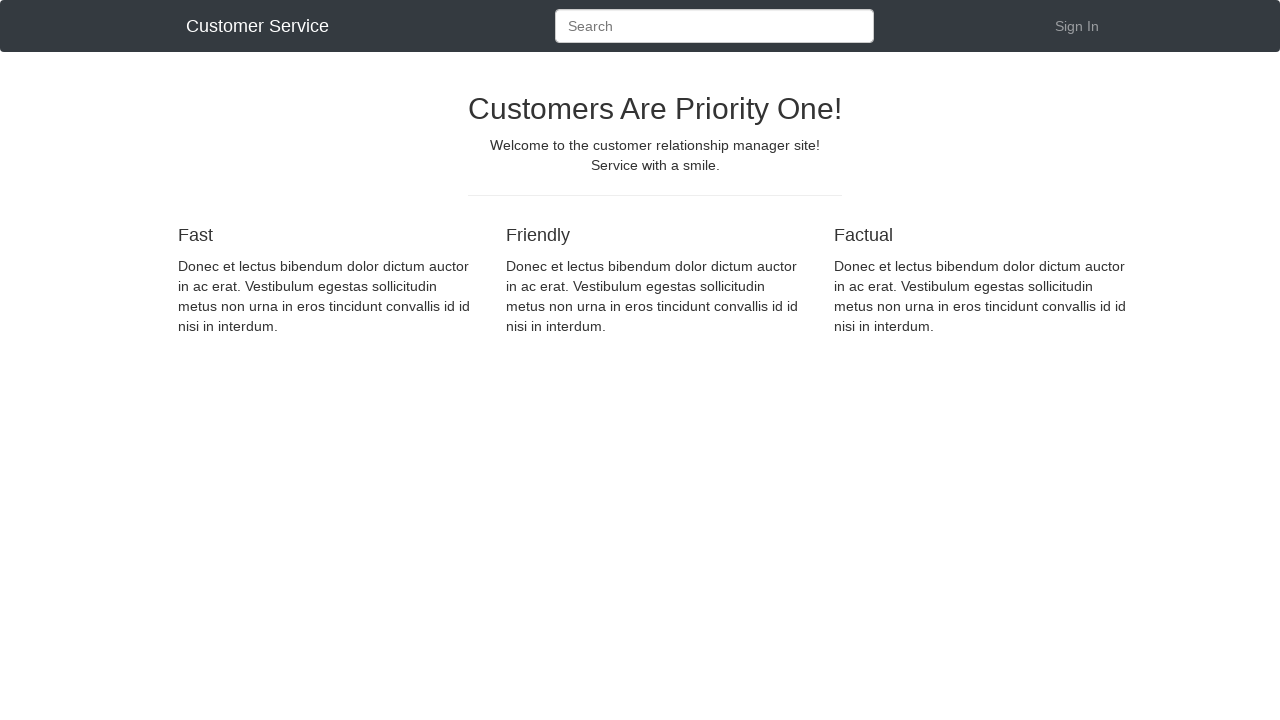

Navigated to CRM application at https://automationplayground.com/crm/
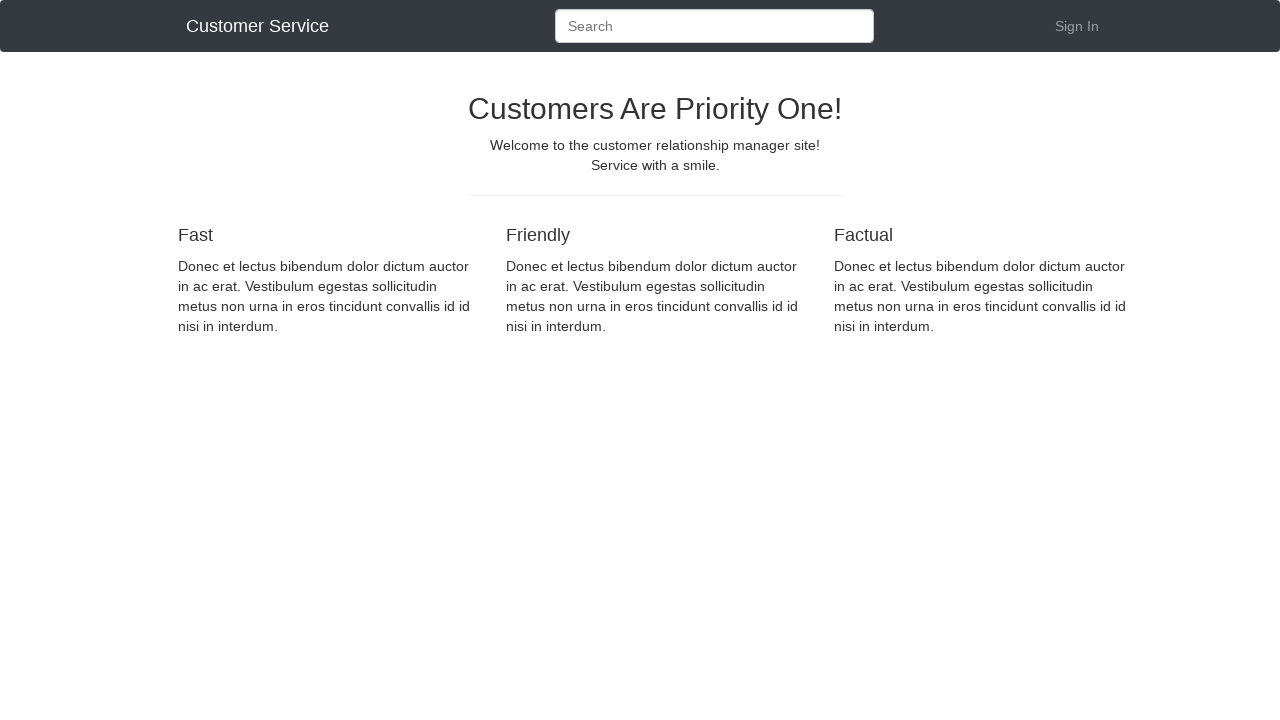

Located Sign In link element
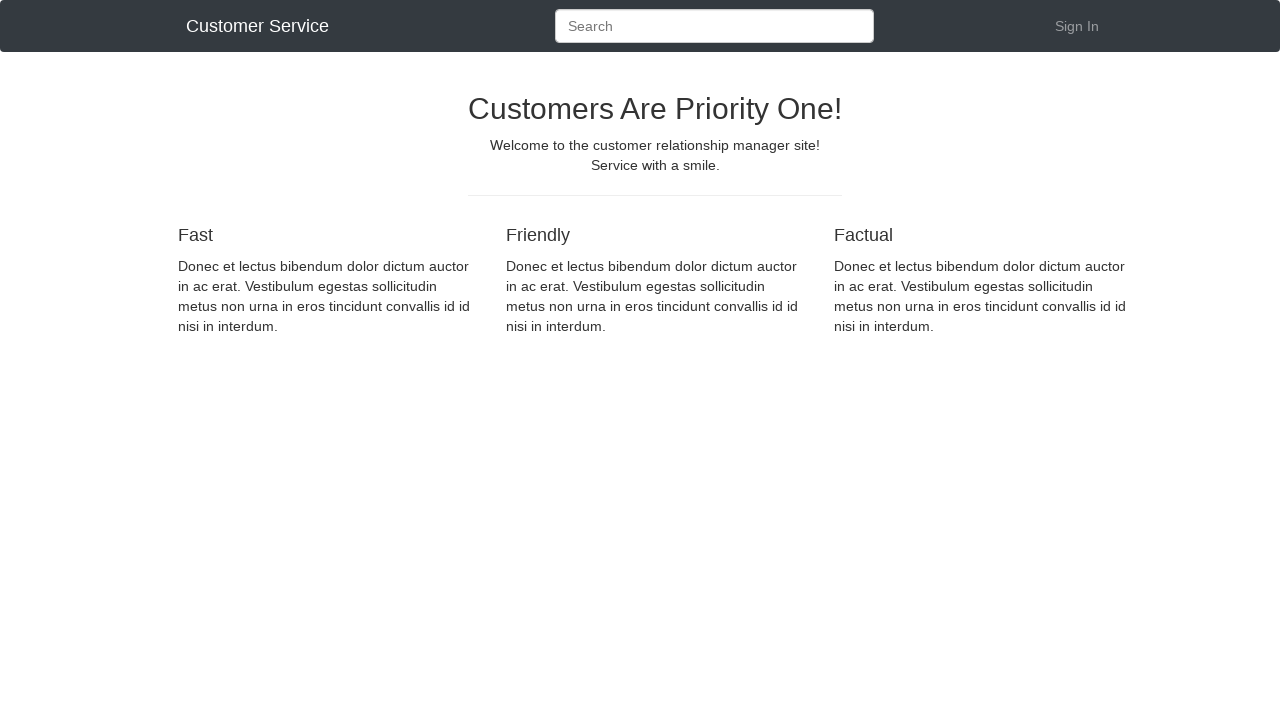

Sign In link is visible and enabled
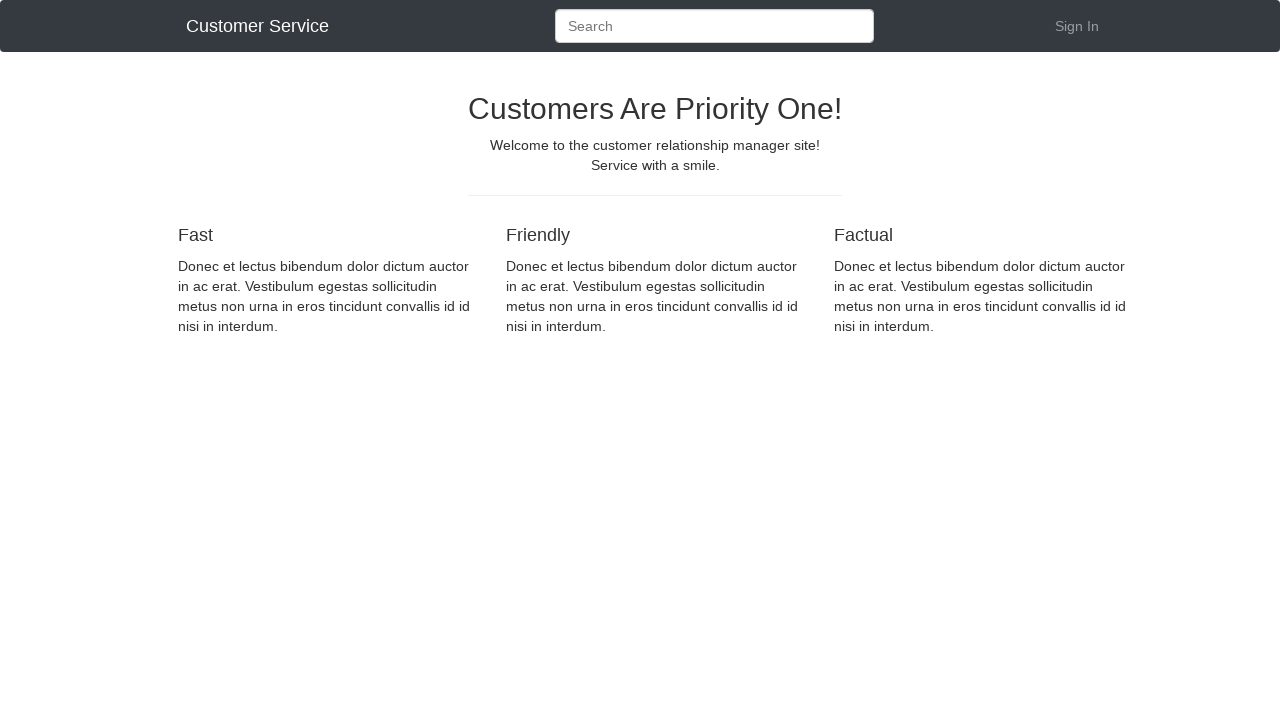

Clicked Sign In link at (1077, 26) on a:text('Sign In')
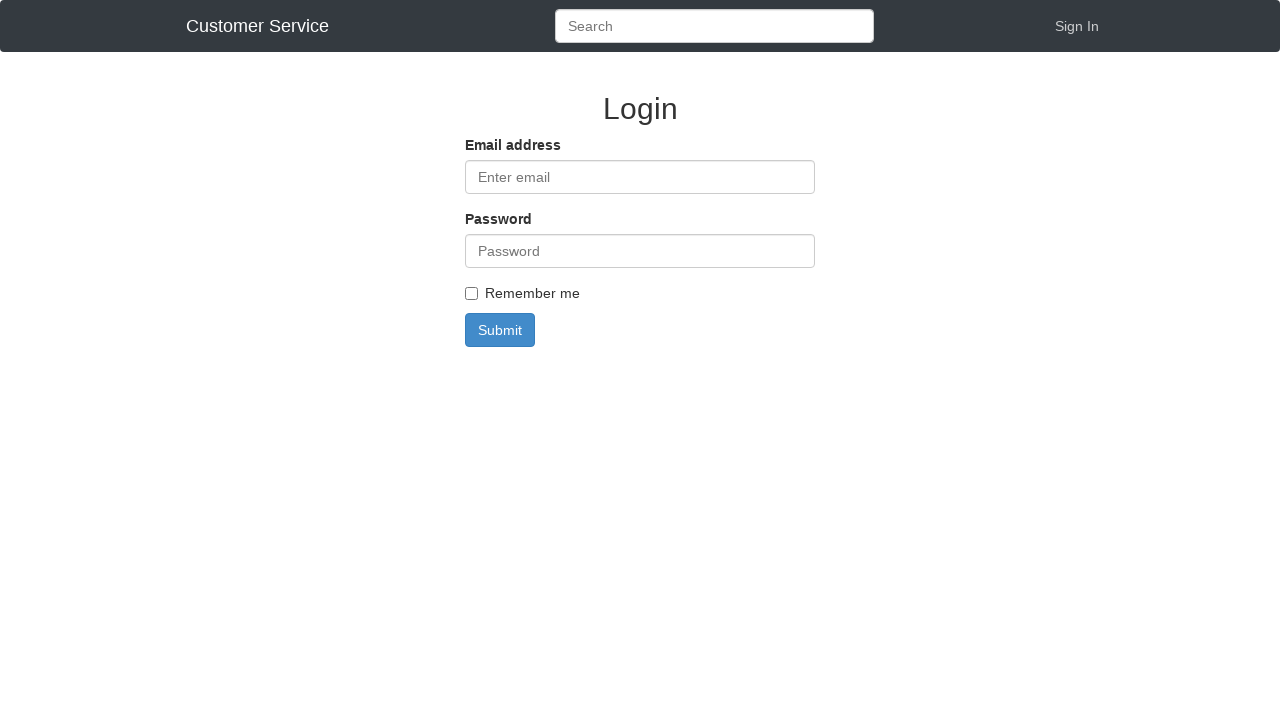

Verified navigation to login page - URL contains 'login'
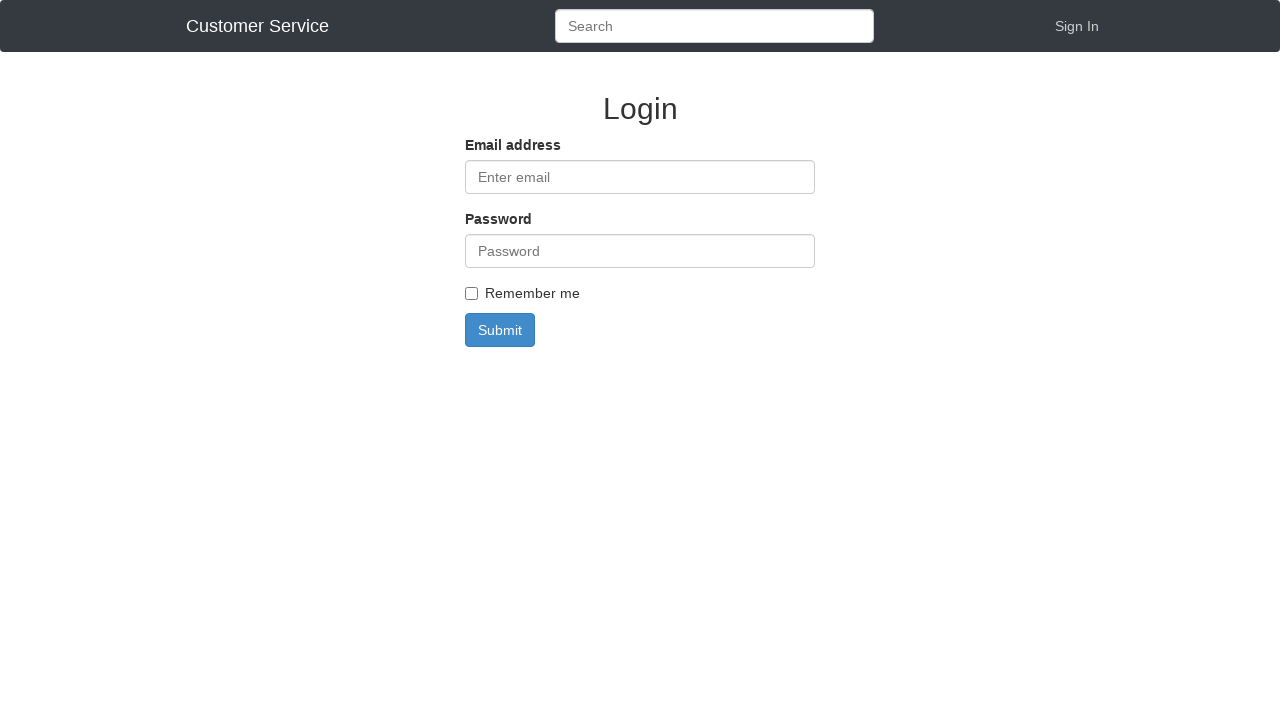

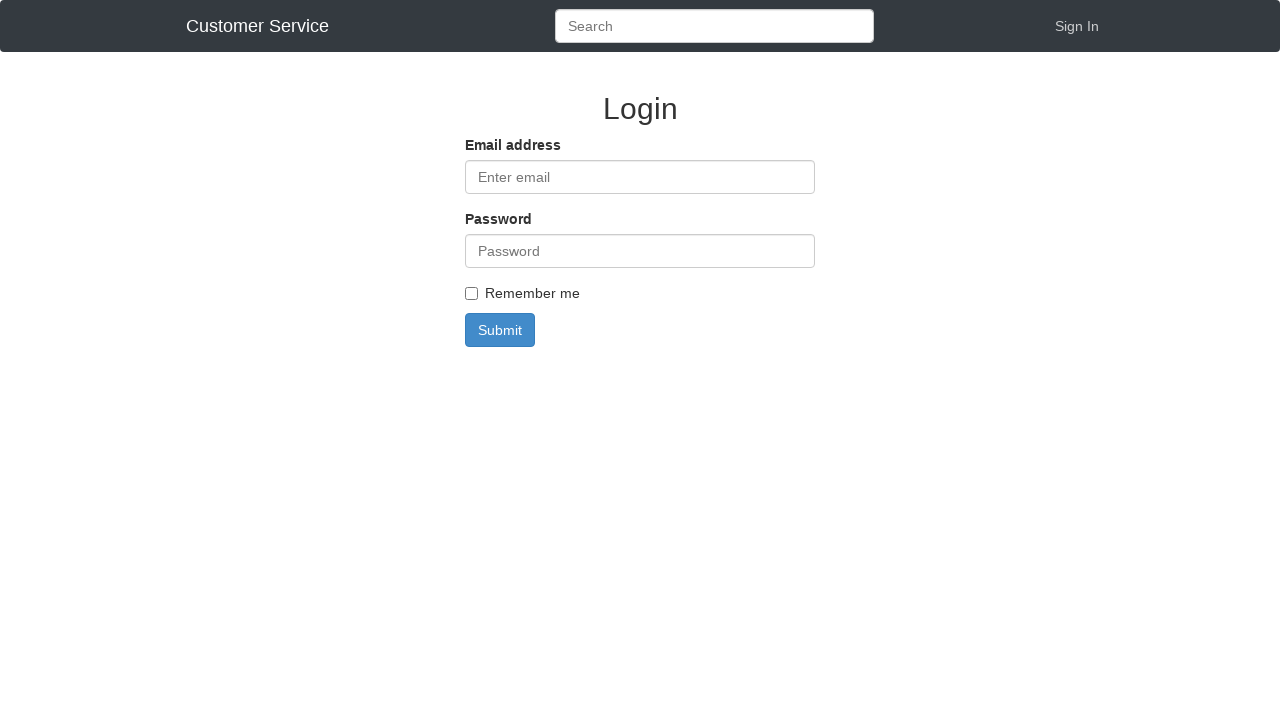